Tests a slow calculator application by setting a delay, performing a calculation, and verifying the result appears after the delay

Starting URL: https://bonigarcia.dev/selenium-webdriver-java/slow-calculator.html

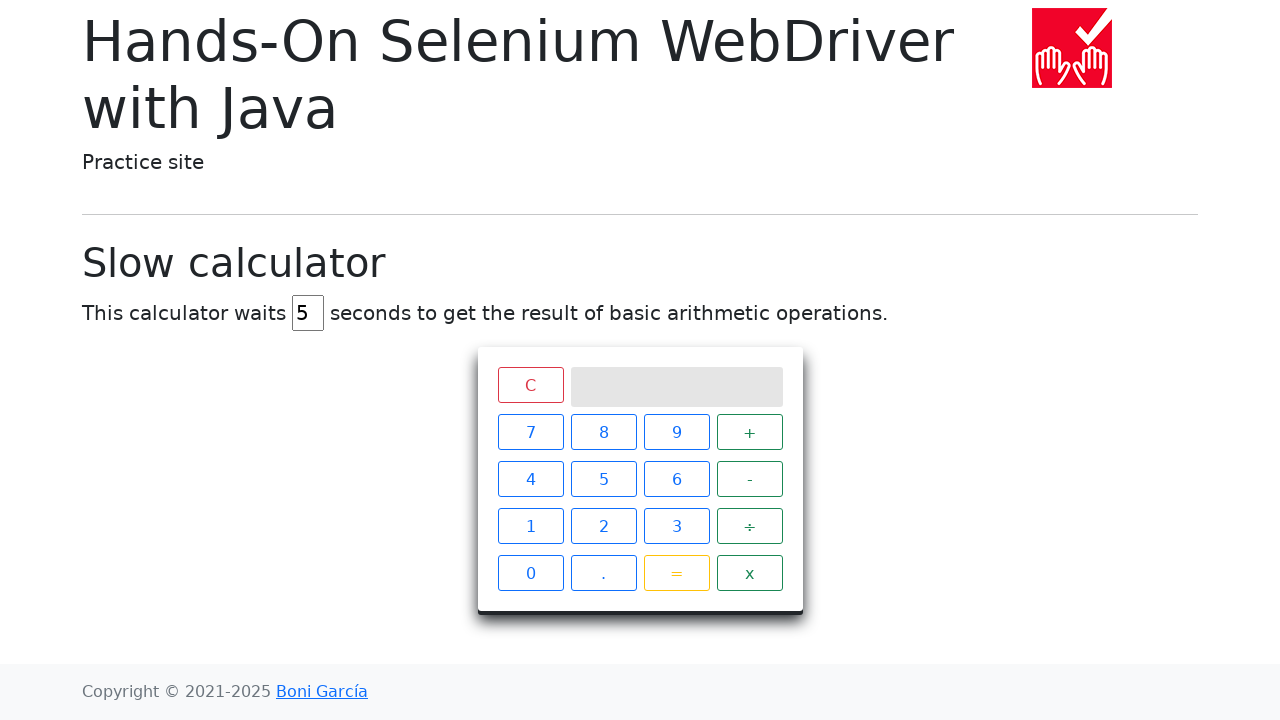

Navigated to slow calculator application
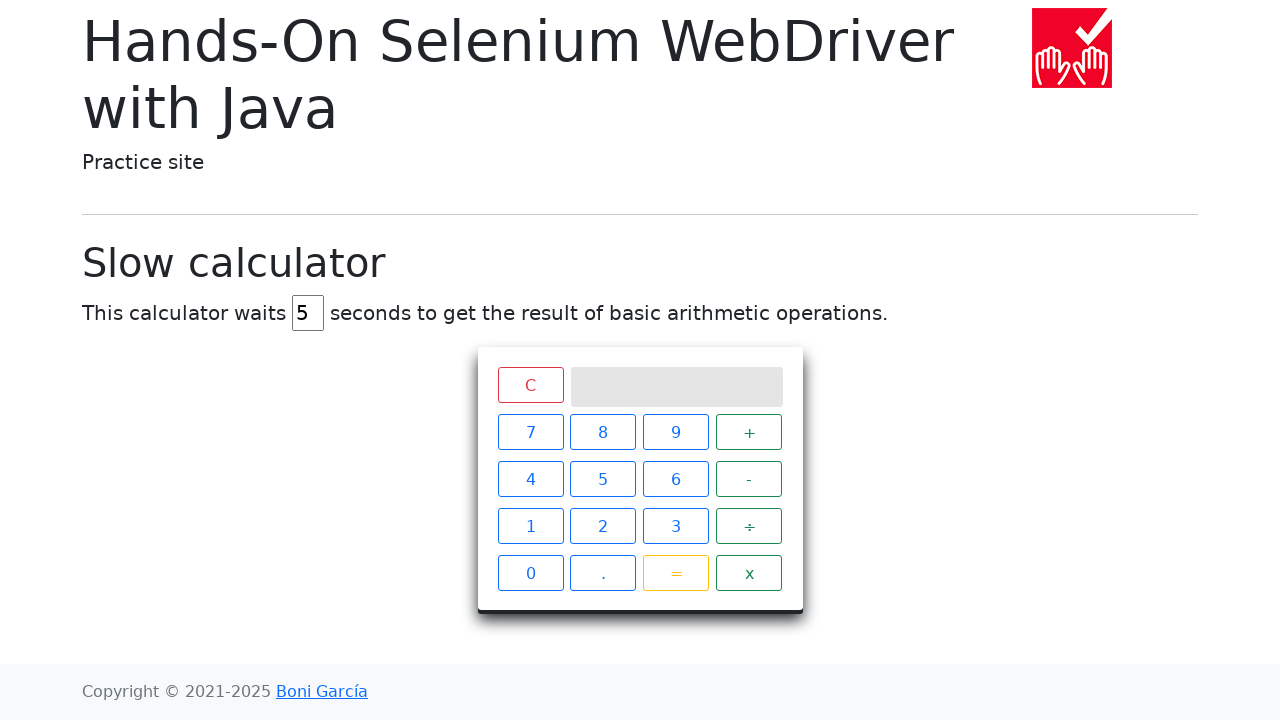

Located delay input field
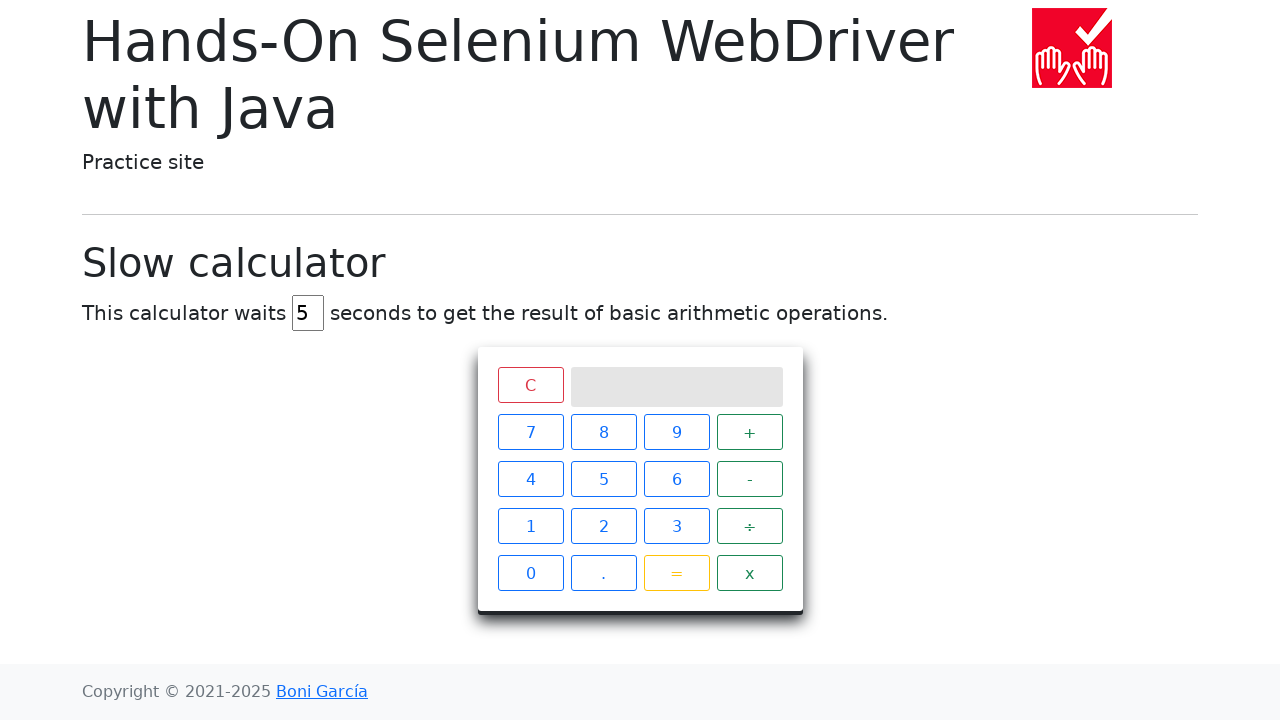

Cleared delay input field on input#delay
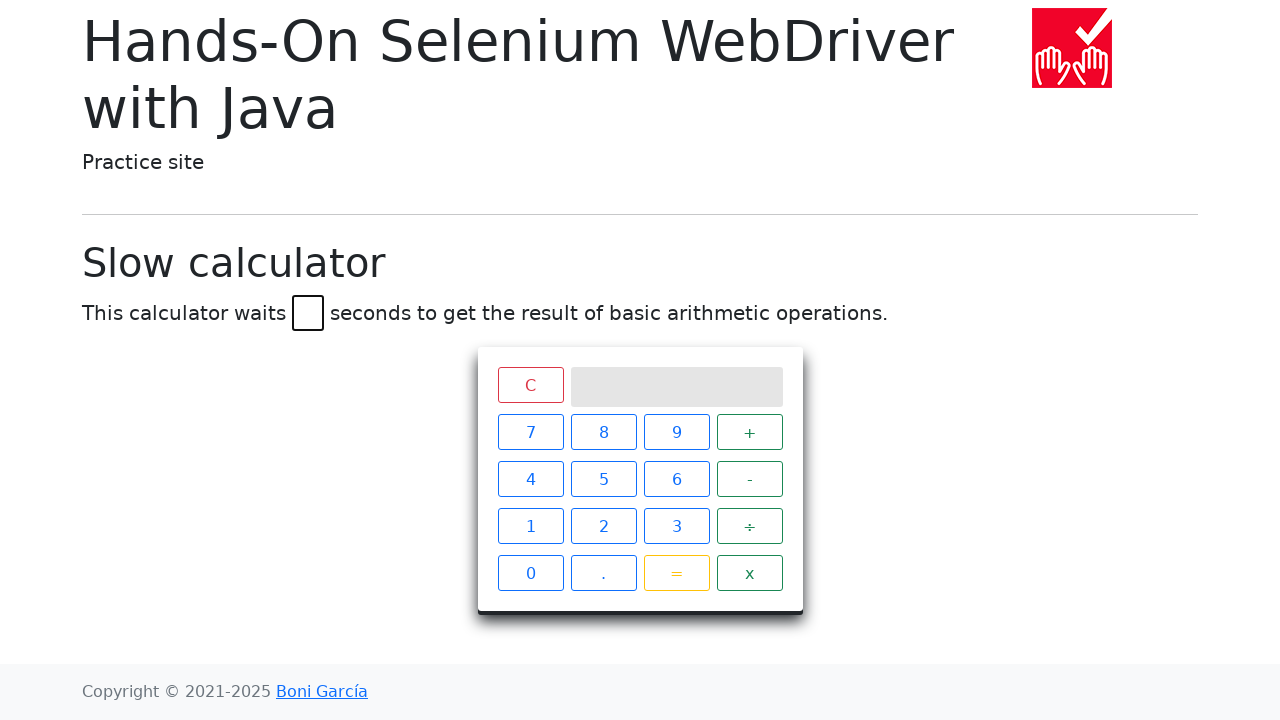

Set delay to 3 seconds on input#delay
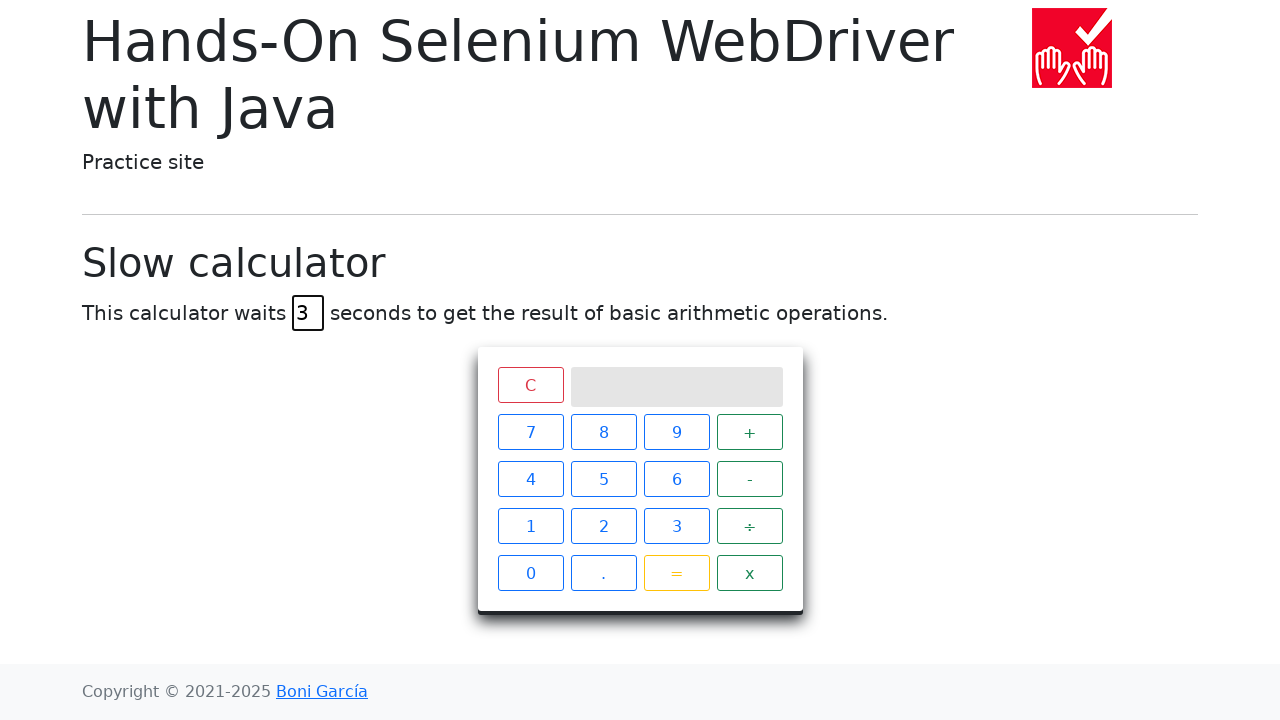

Clicked number 7 at (530, 432) on xpath=//span[text()="7"]
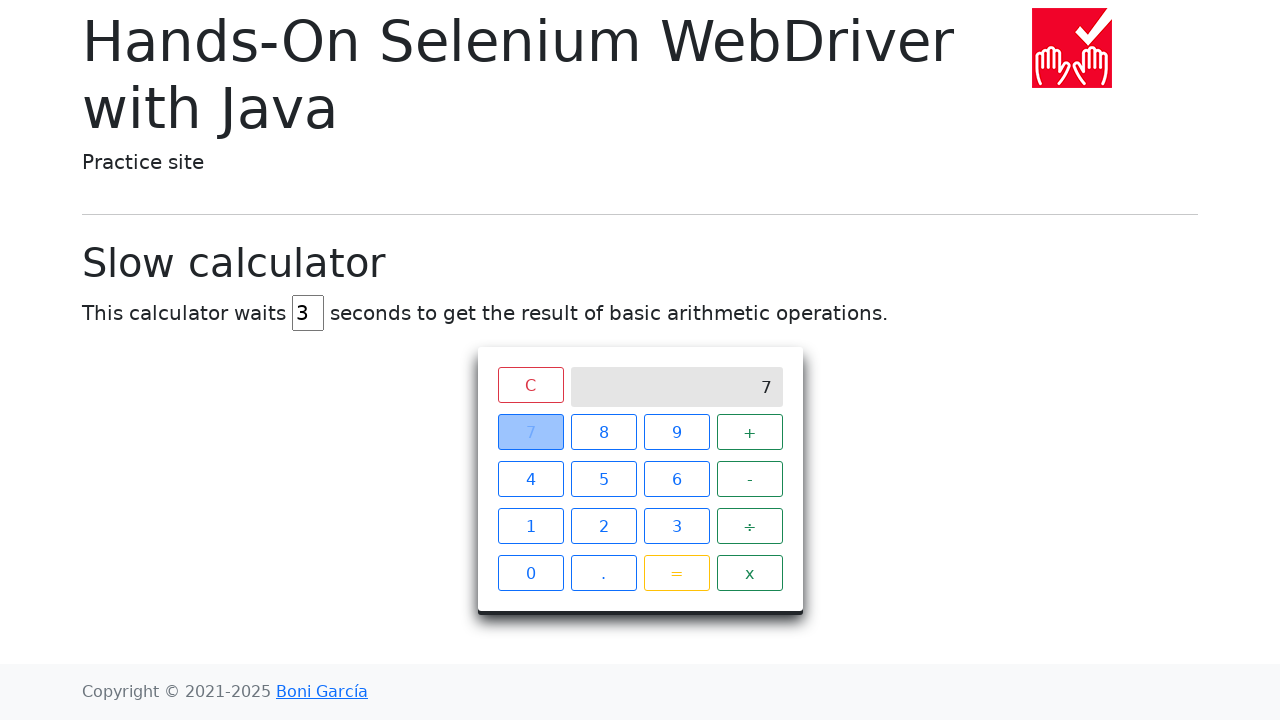

Clicked plus operator at (750, 432) on xpath=//span[text()="+"]
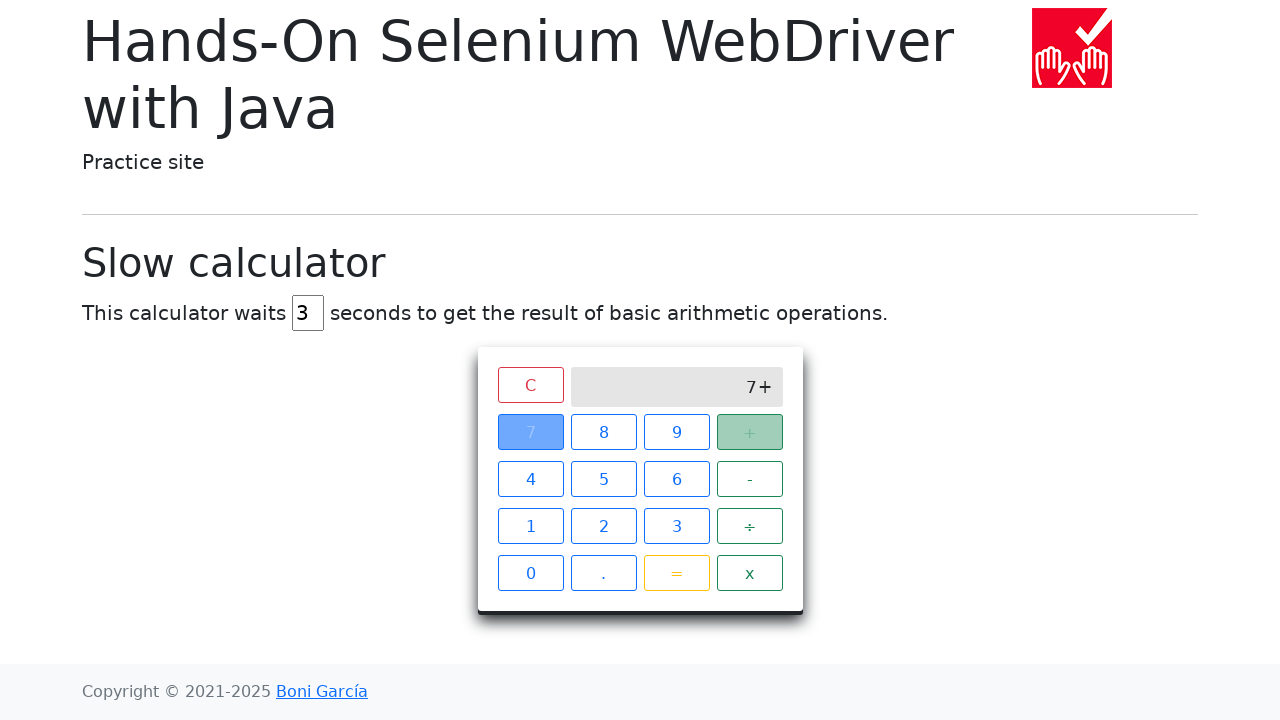

Clicked number 8 at (604, 432) on xpath=//span[text()="8"]
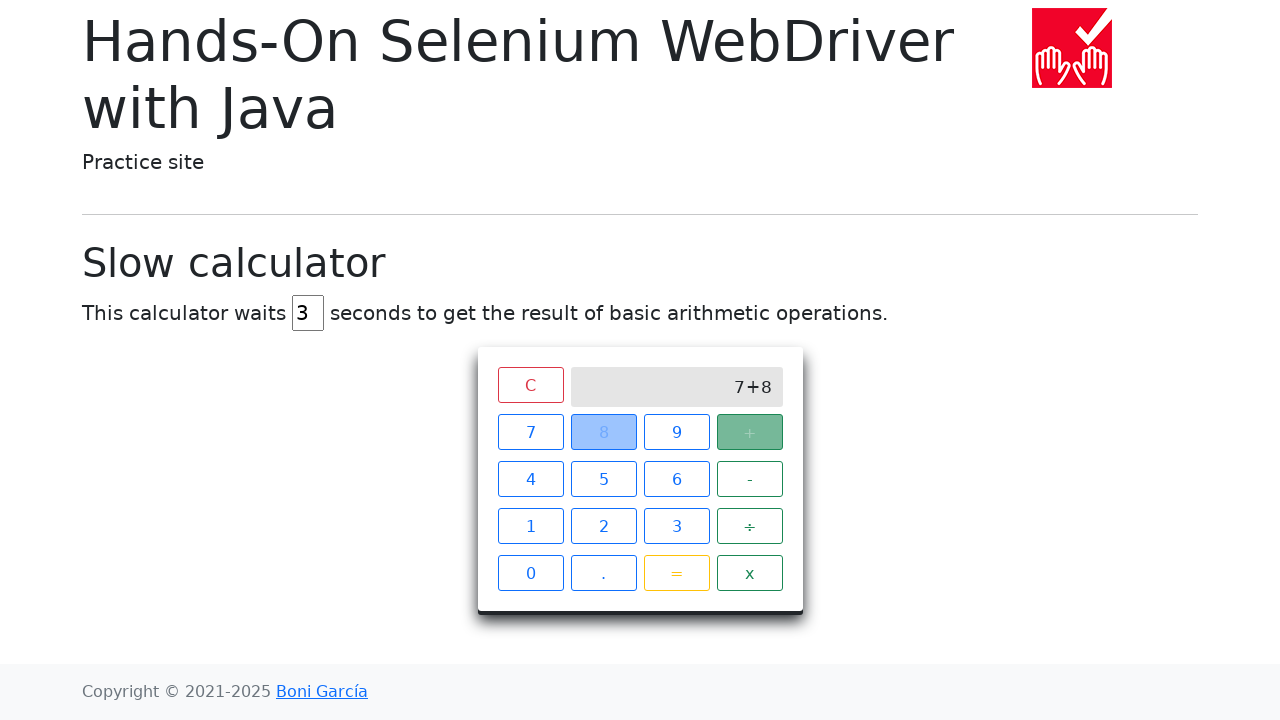

Clicked equals button to perform calculation at (676, 573) on xpath=//span[text()="="]
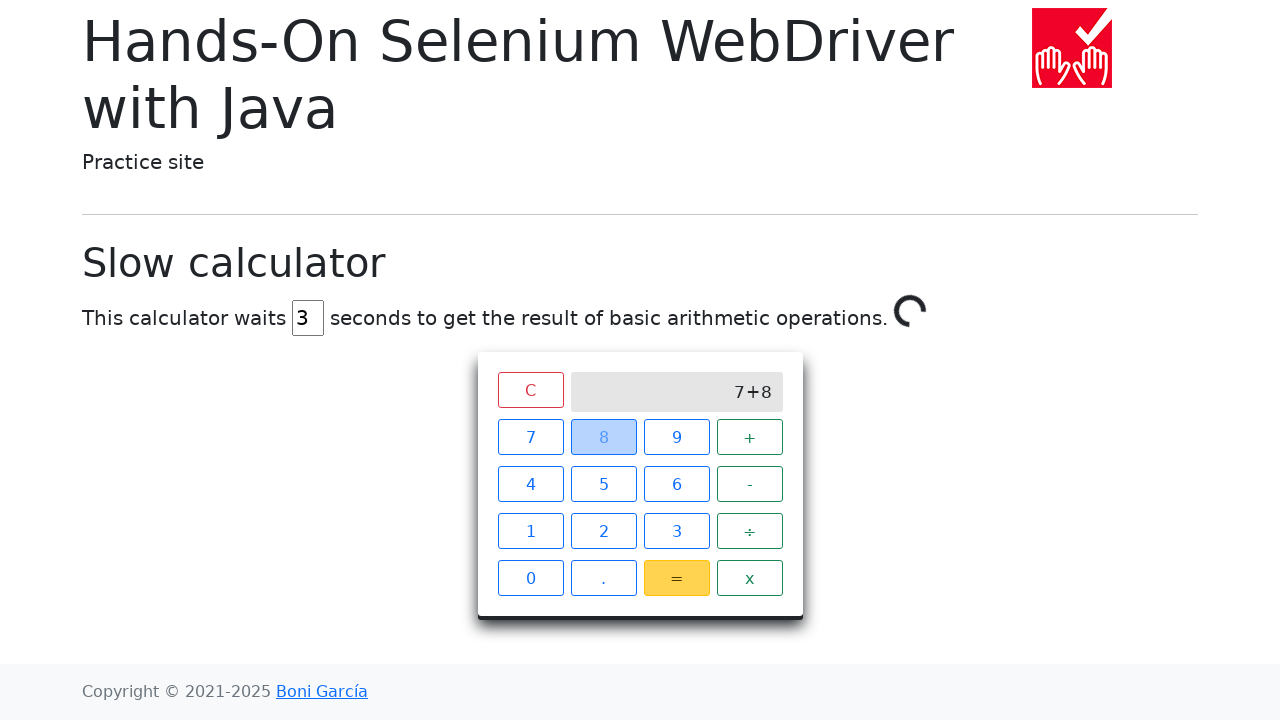

Waited for calculation result '15' to appear after 3-second delay
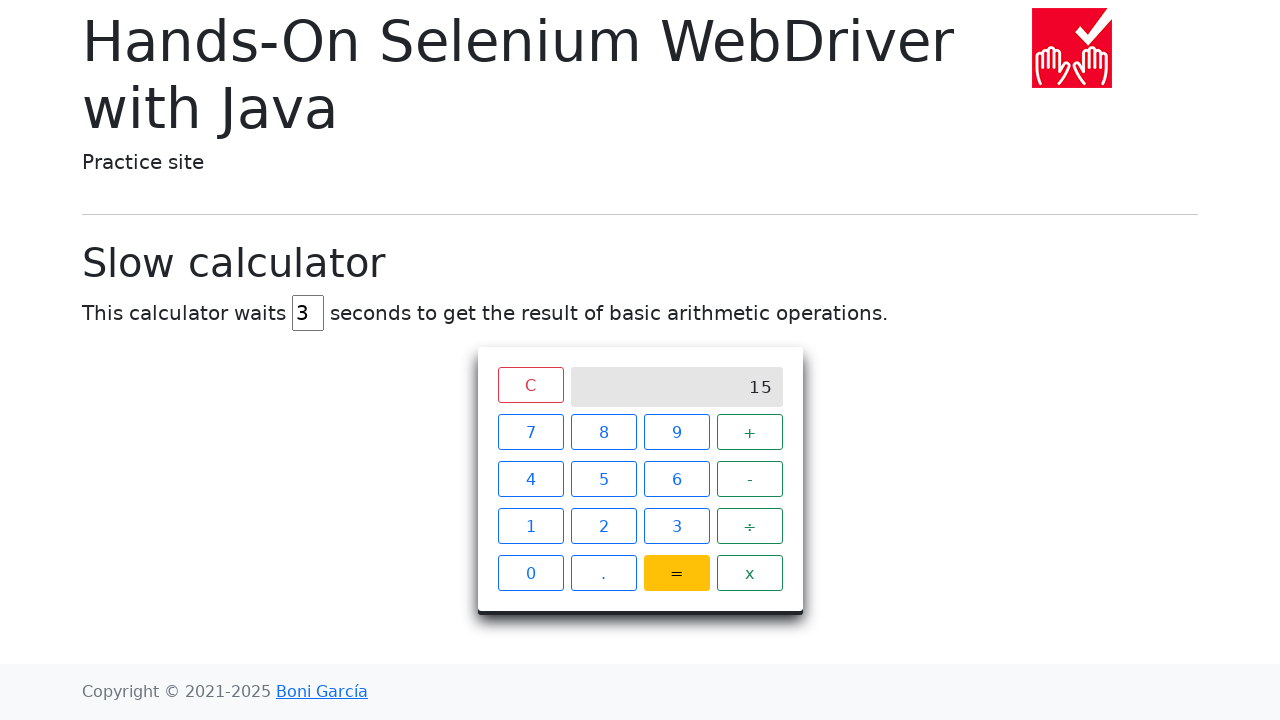

Retrieved result text from calculator screen
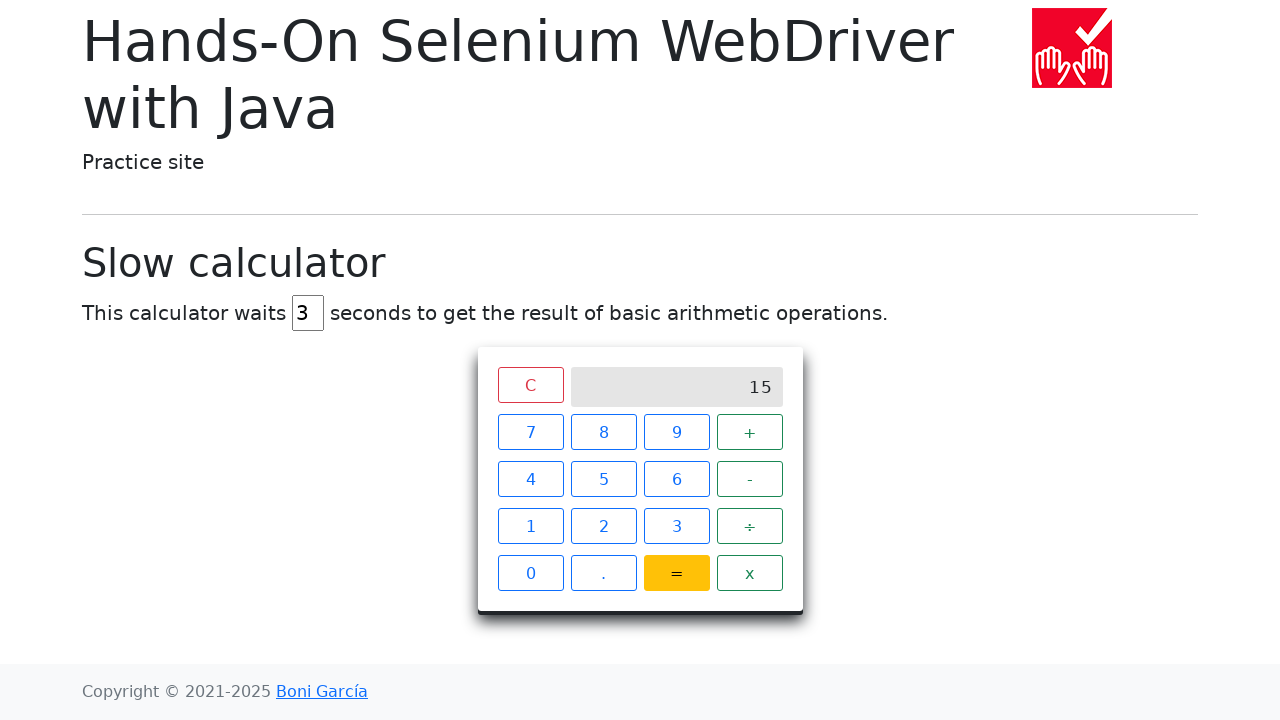

Verified calculation result is '15'
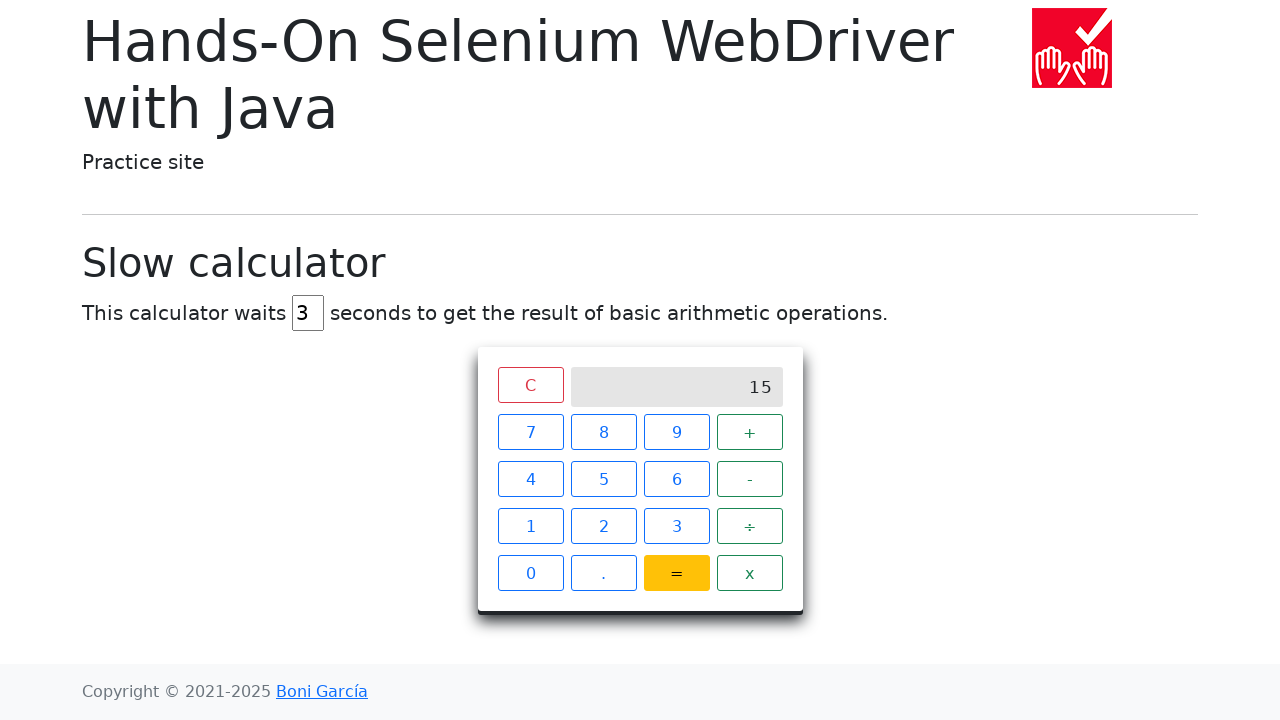

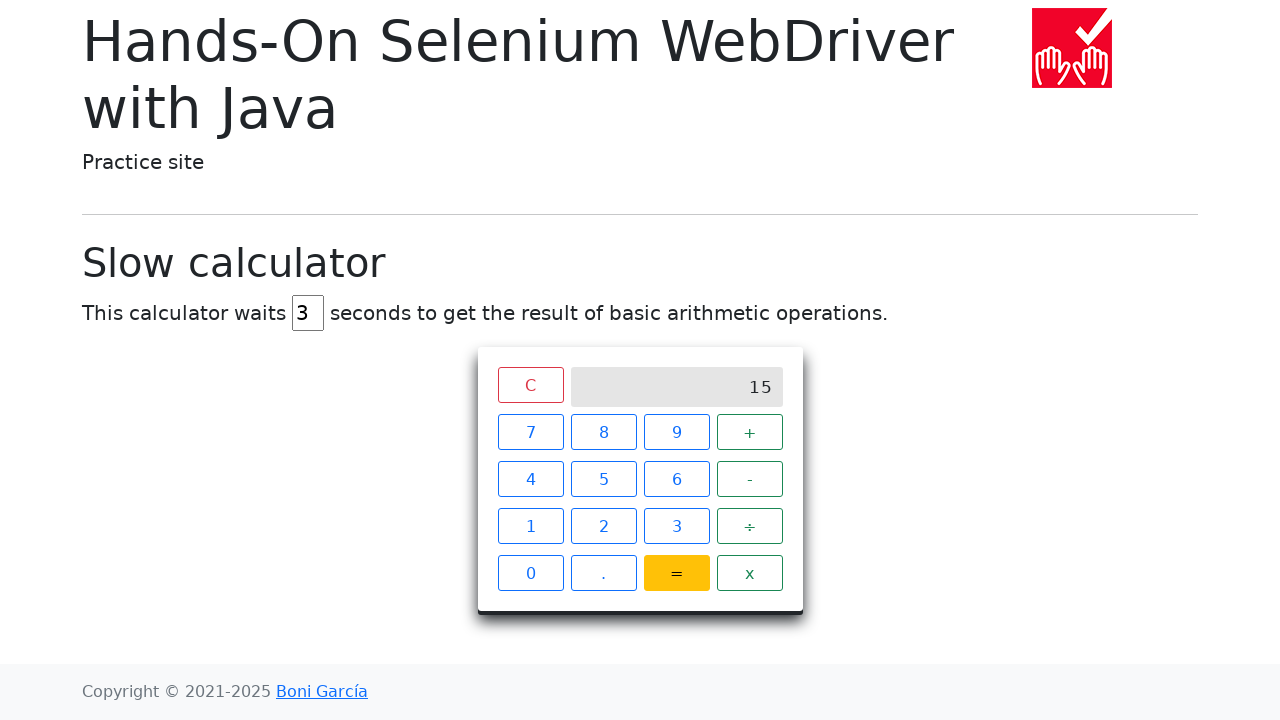